Tests different types of button clicks including double click, right click, and regular click on buttons

Starting URL: https://demoqa.com/buttons

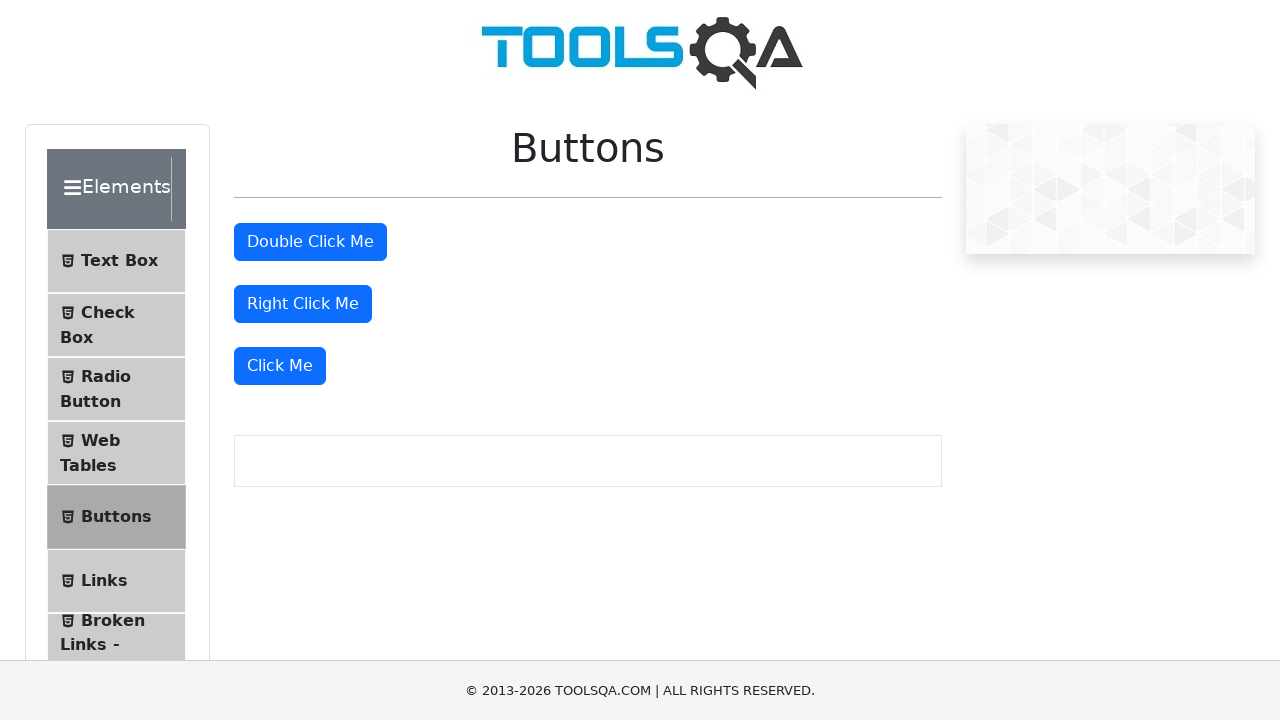

Navigated to DemoQA buttons test page
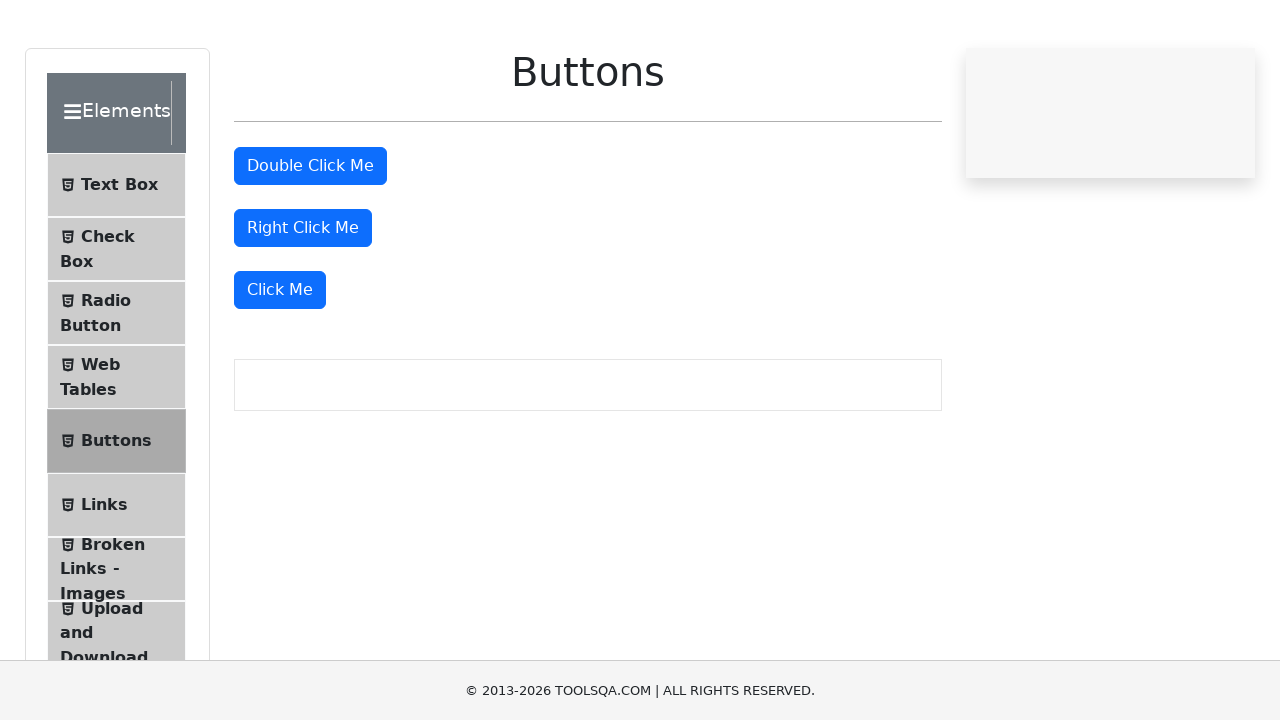

Double clicked the 'Double Click Me' button at (310, 242) on #doubleClickBtn
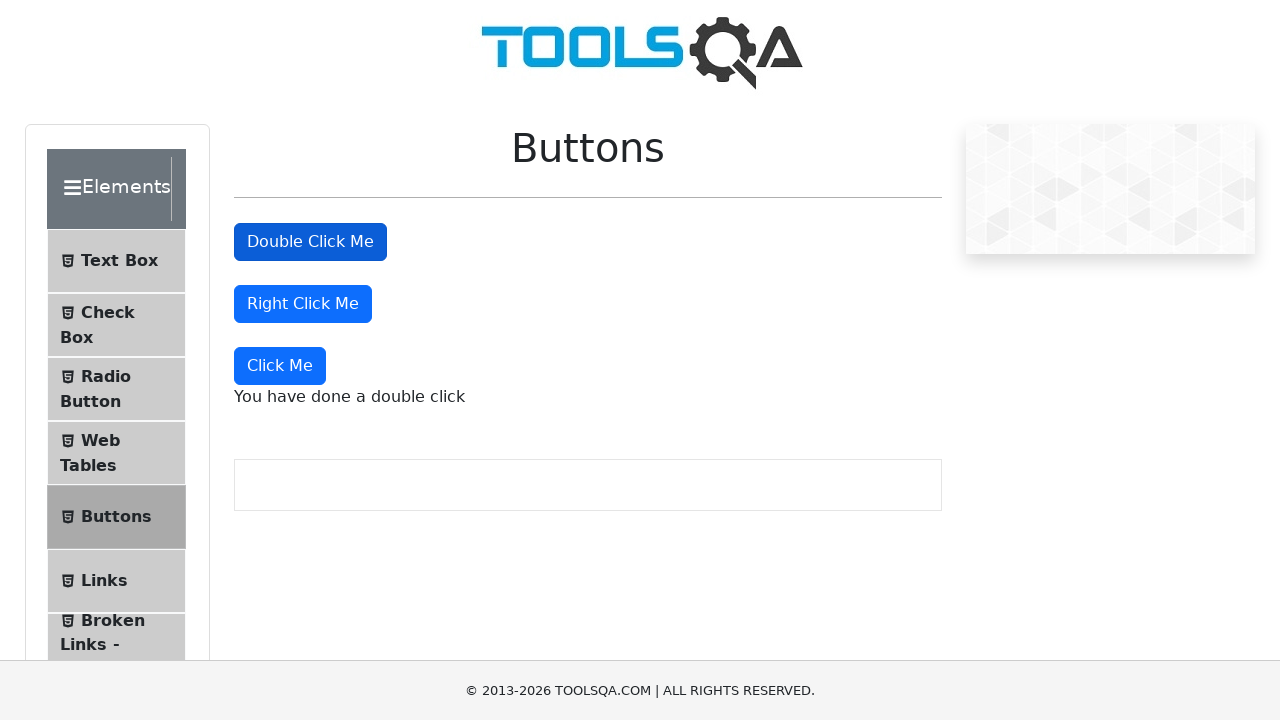

Right clicked the 'Right Click Me' button at (303, 304) on #rightClickBtn
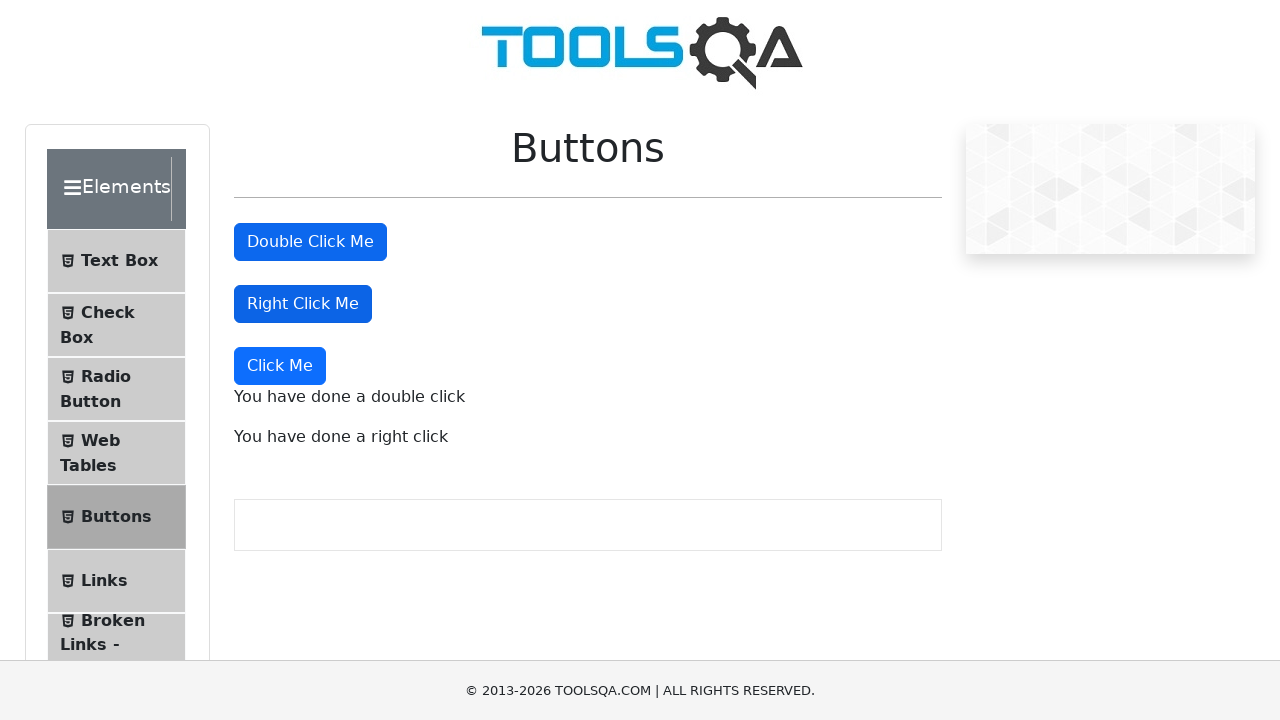

Clicked the 'Click Me' button with regular click at (280, 366) on text='Click Me'
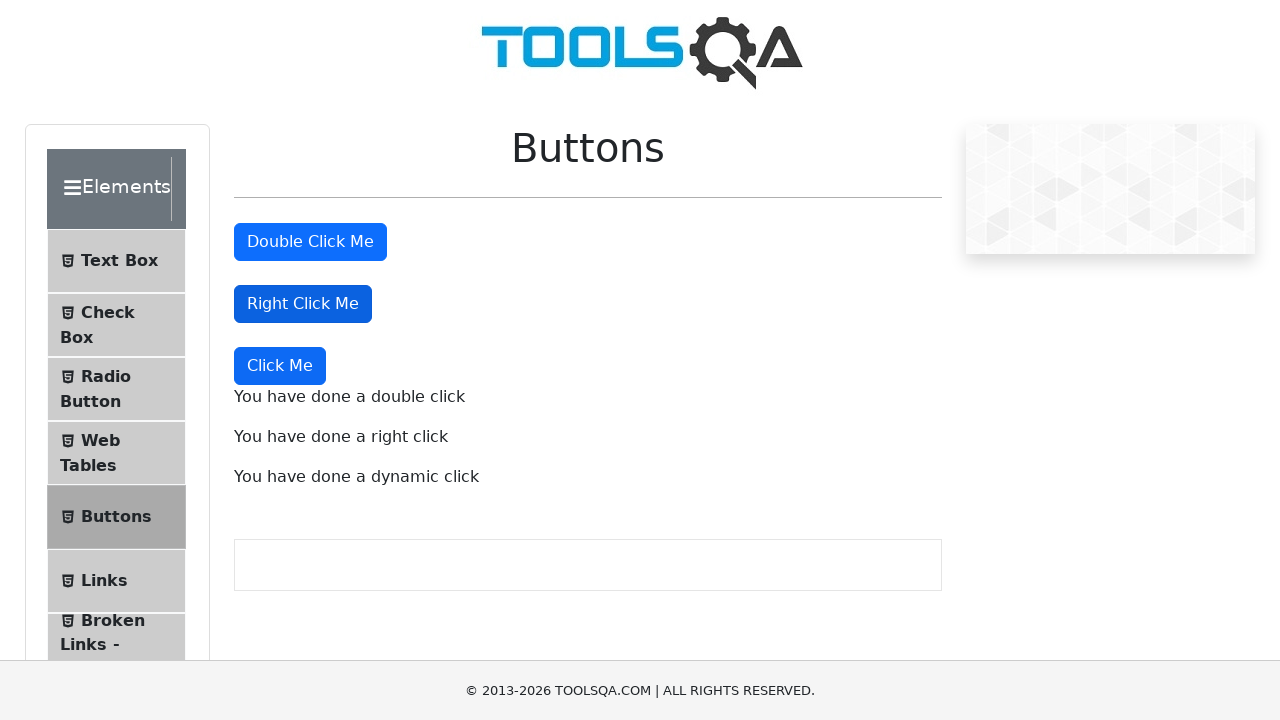

Double click message appeared
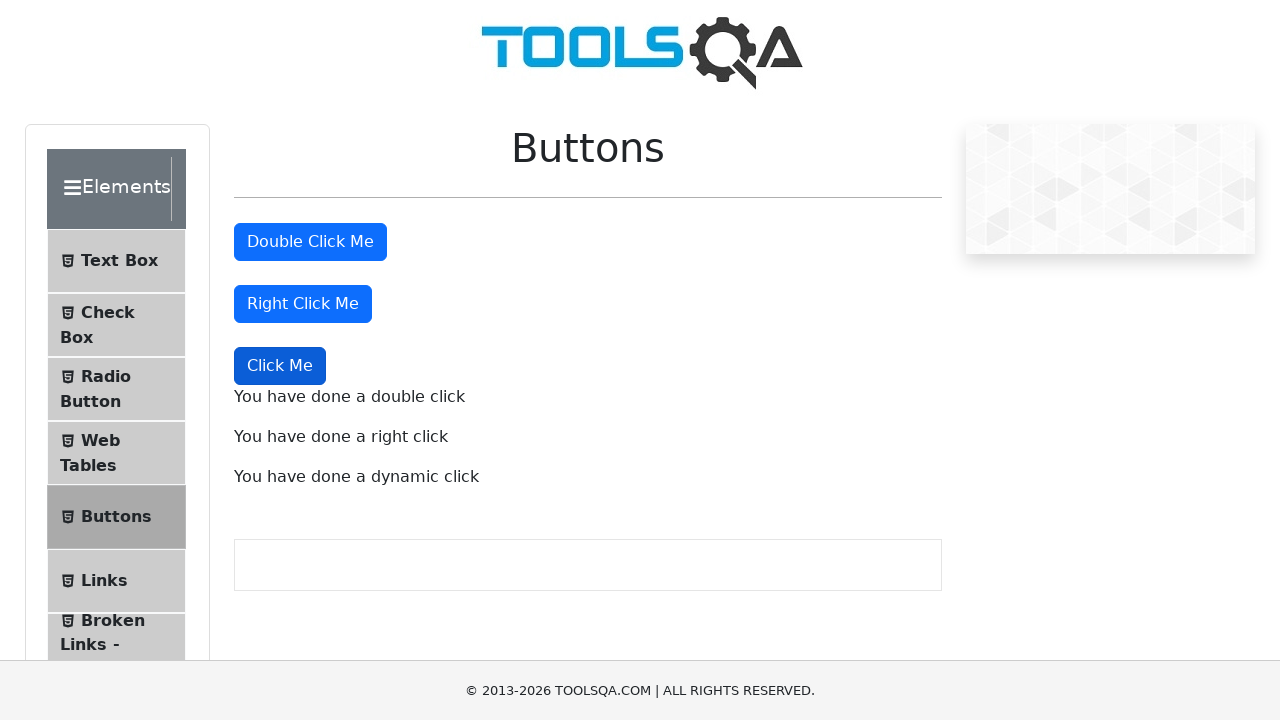

Right click message appeared
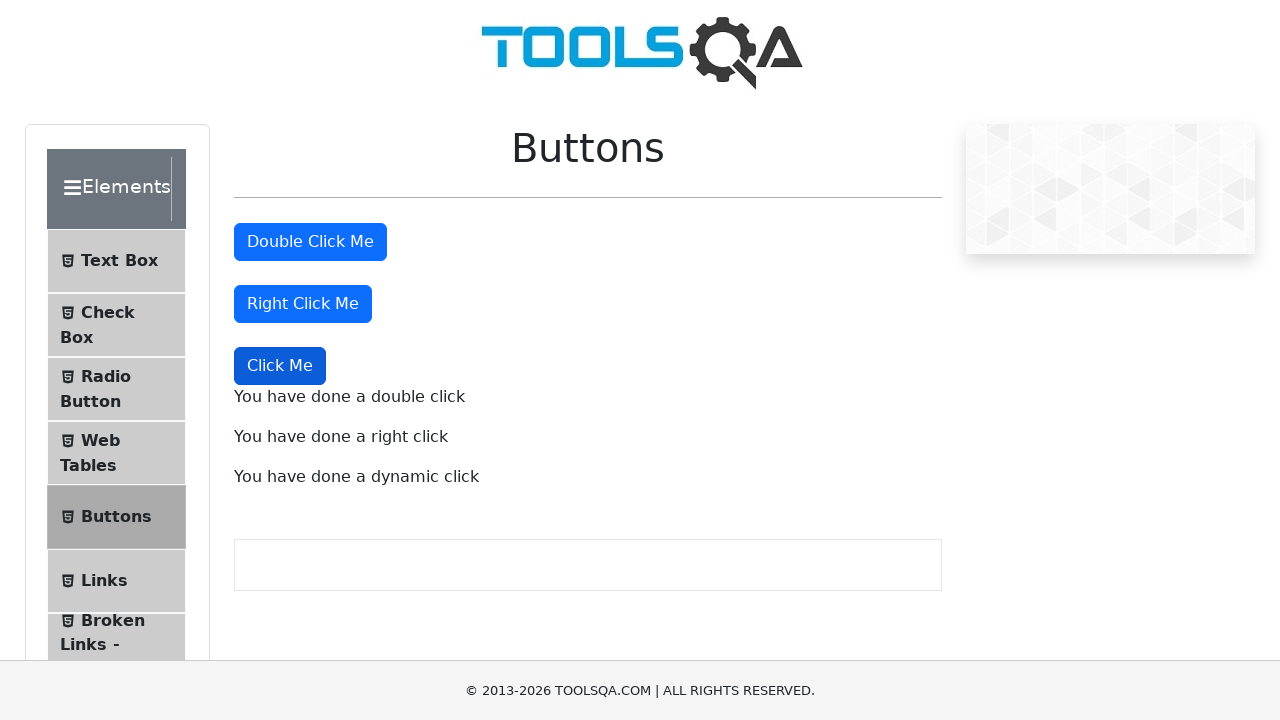

Dynamic click message appeared
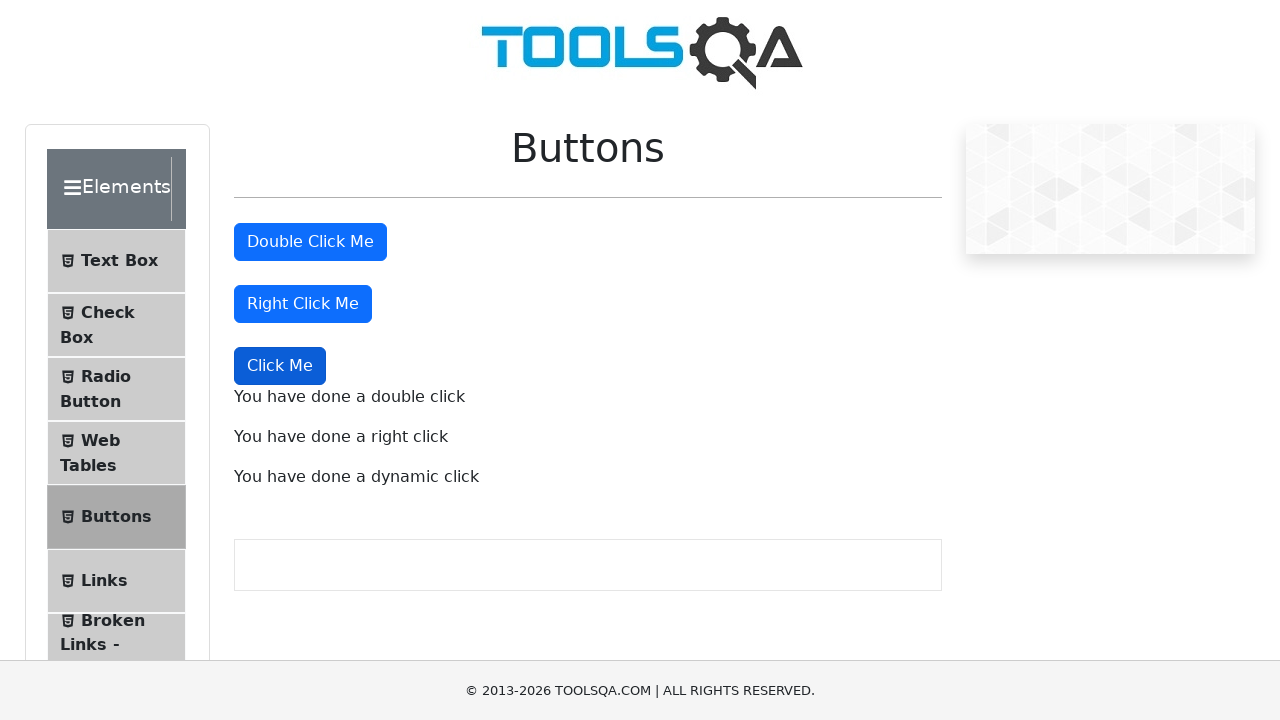

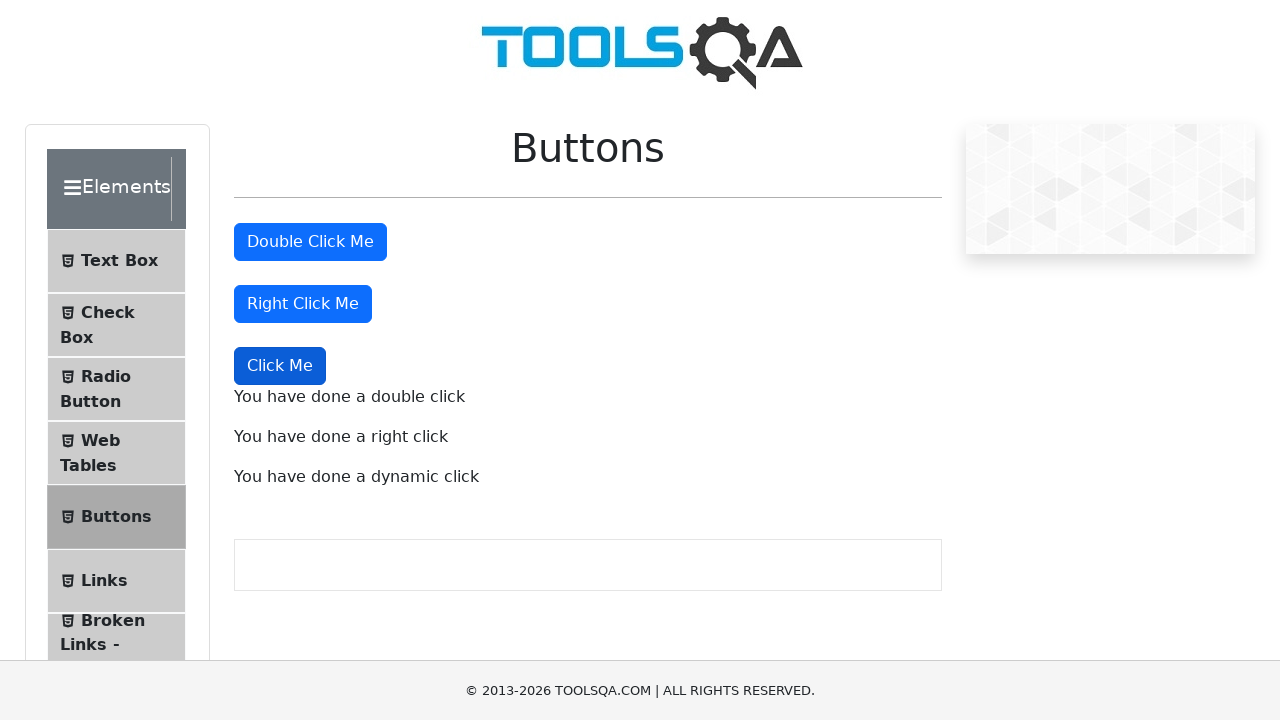